Tests a dropdown selection form by reading two numbers from the page, calculating their sum, selecting the sum value from a dropdown list, and submitting the form

Starting URL: https://suninjuly.github.io/selects1.html

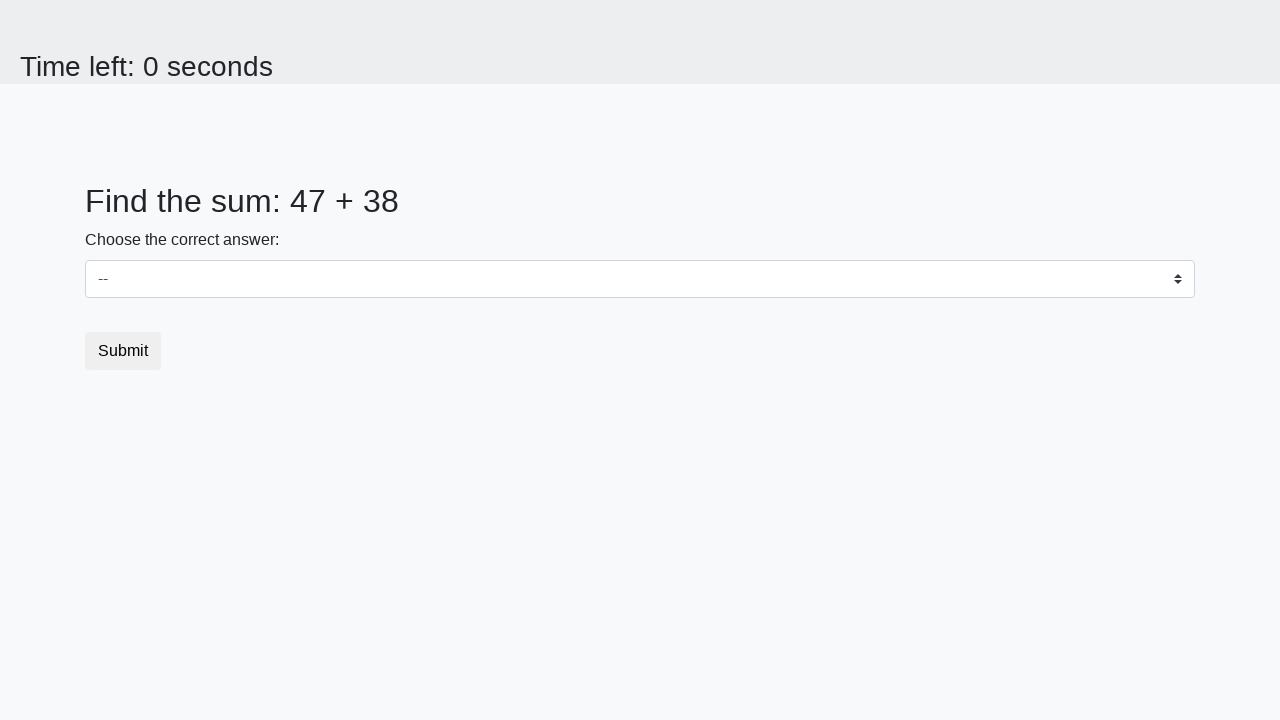

Read first number from #num1 element
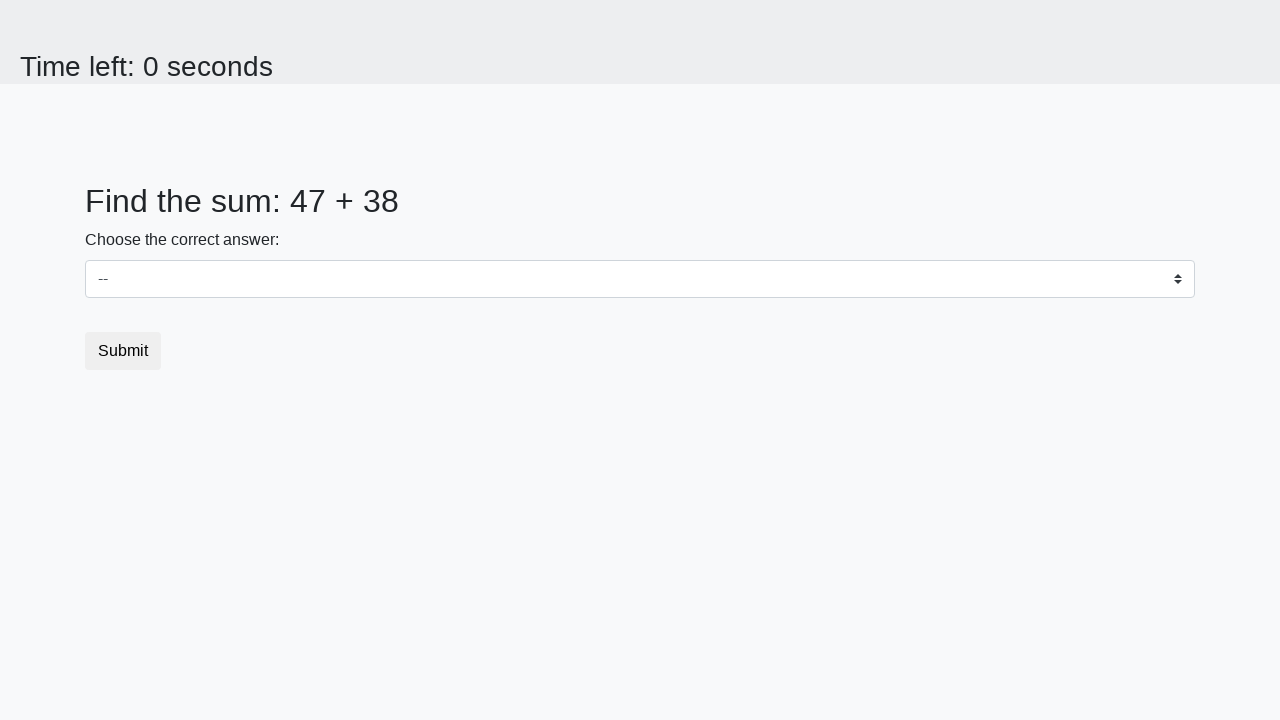

Read second number from #num2 element
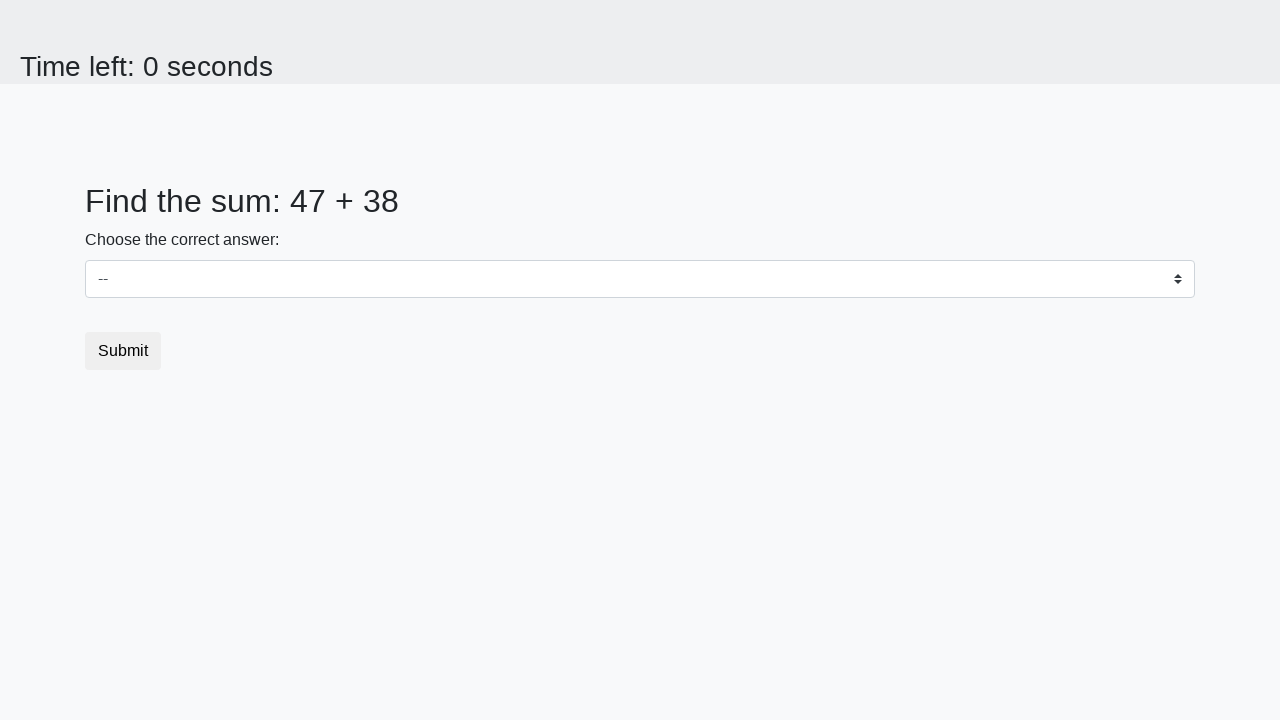

Calculated sum: 47 + 38 = 85
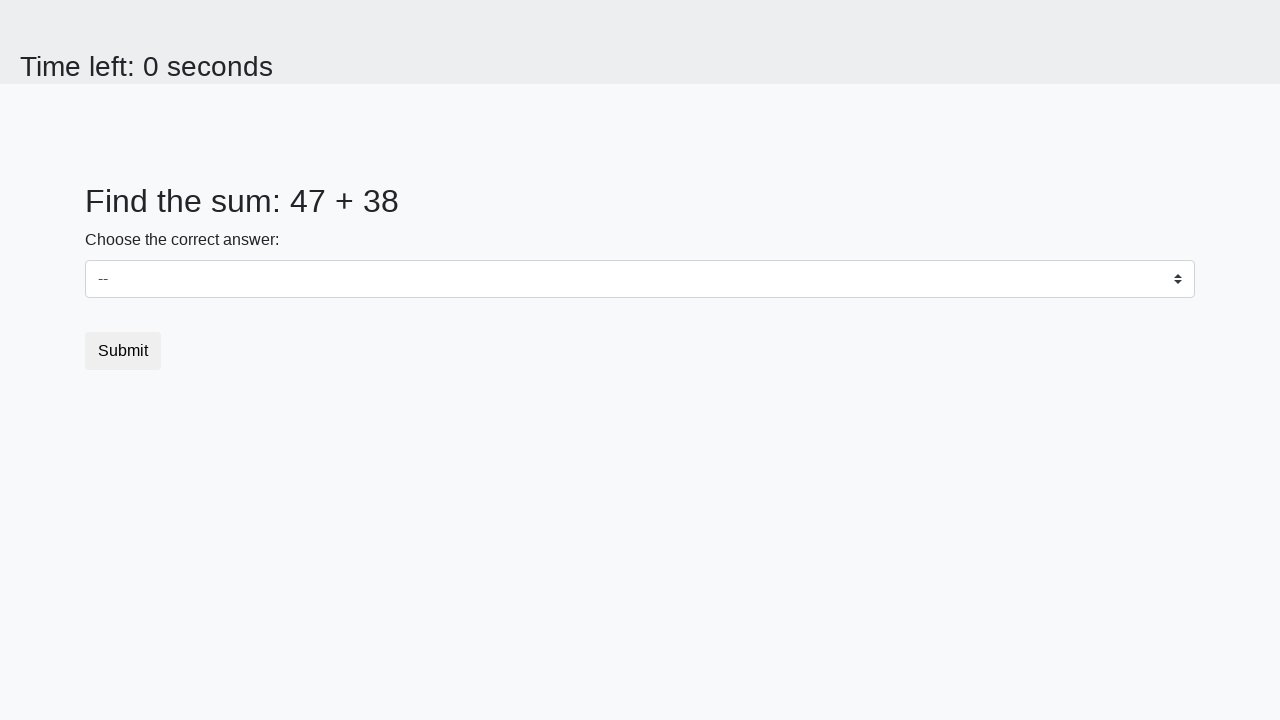

Selected value 85 from dropdown list on select
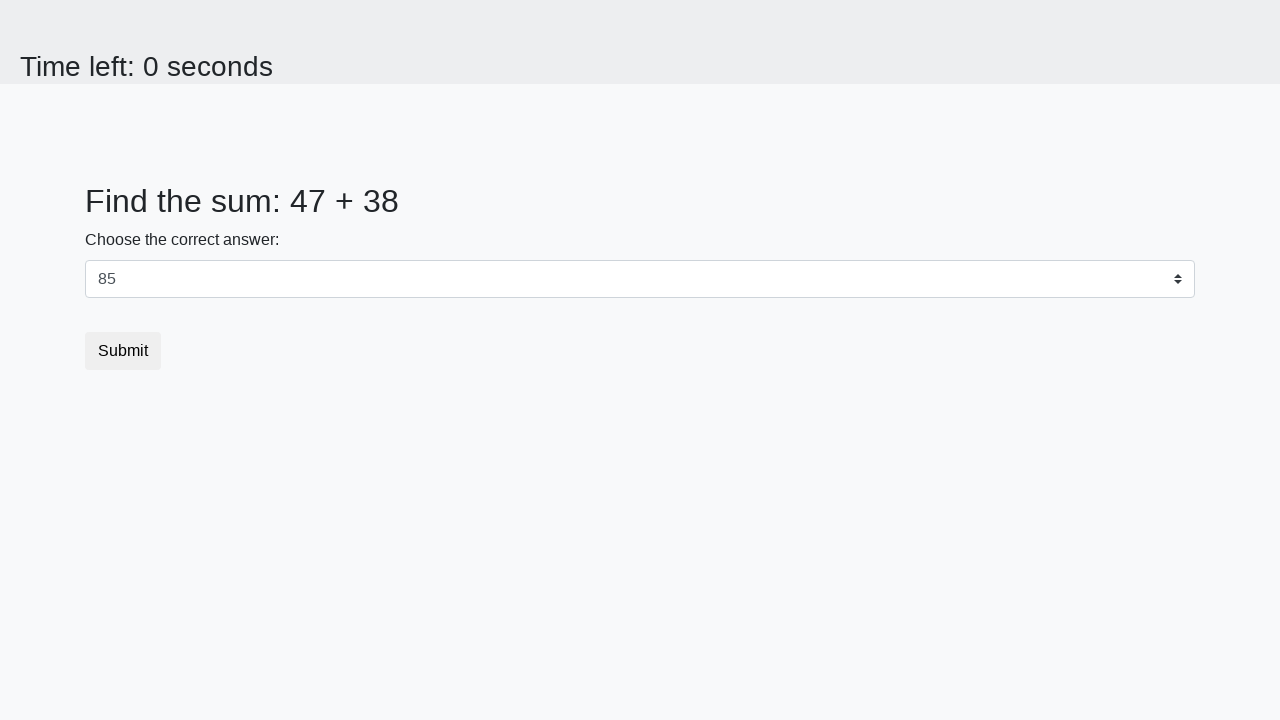

Clicked Submit button at (123, 351) on button.btn
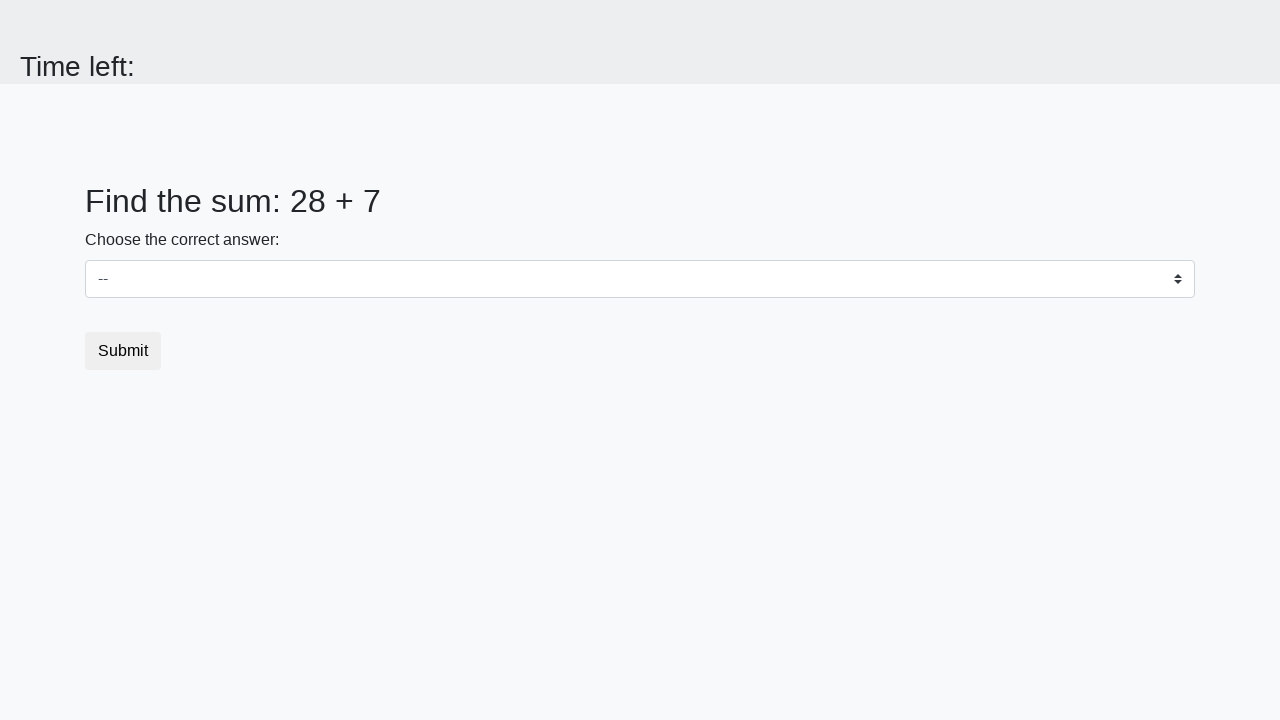

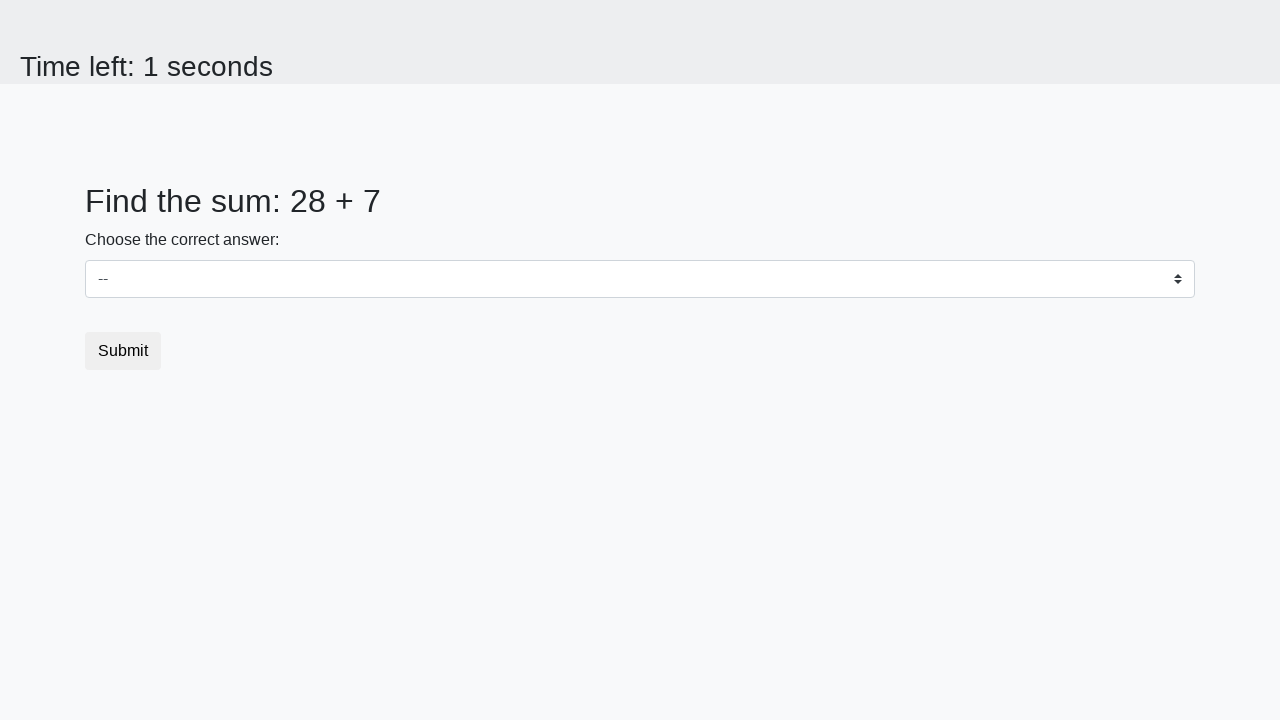